Tests browser window position manipulation by getting the current window position coordinates and then repositioning the window to a new location (400, 20).

Starting URL: https://www.one8.com/

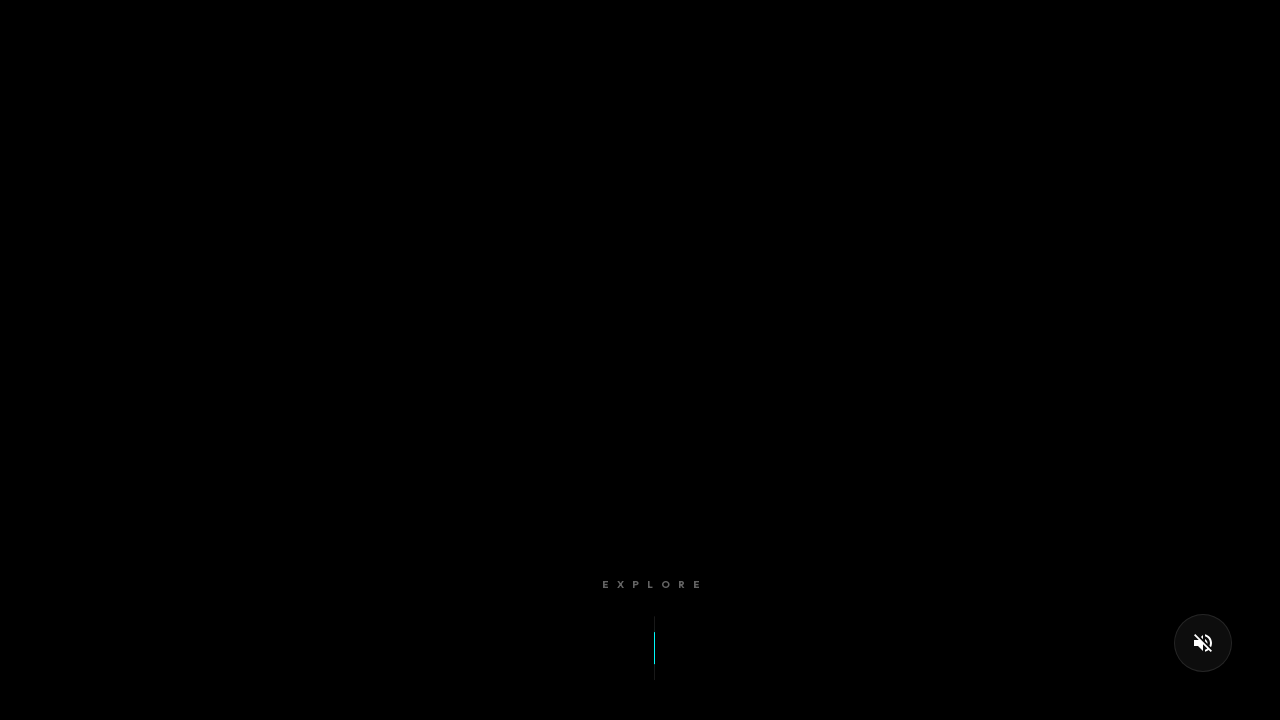

Retrieved current viewport size
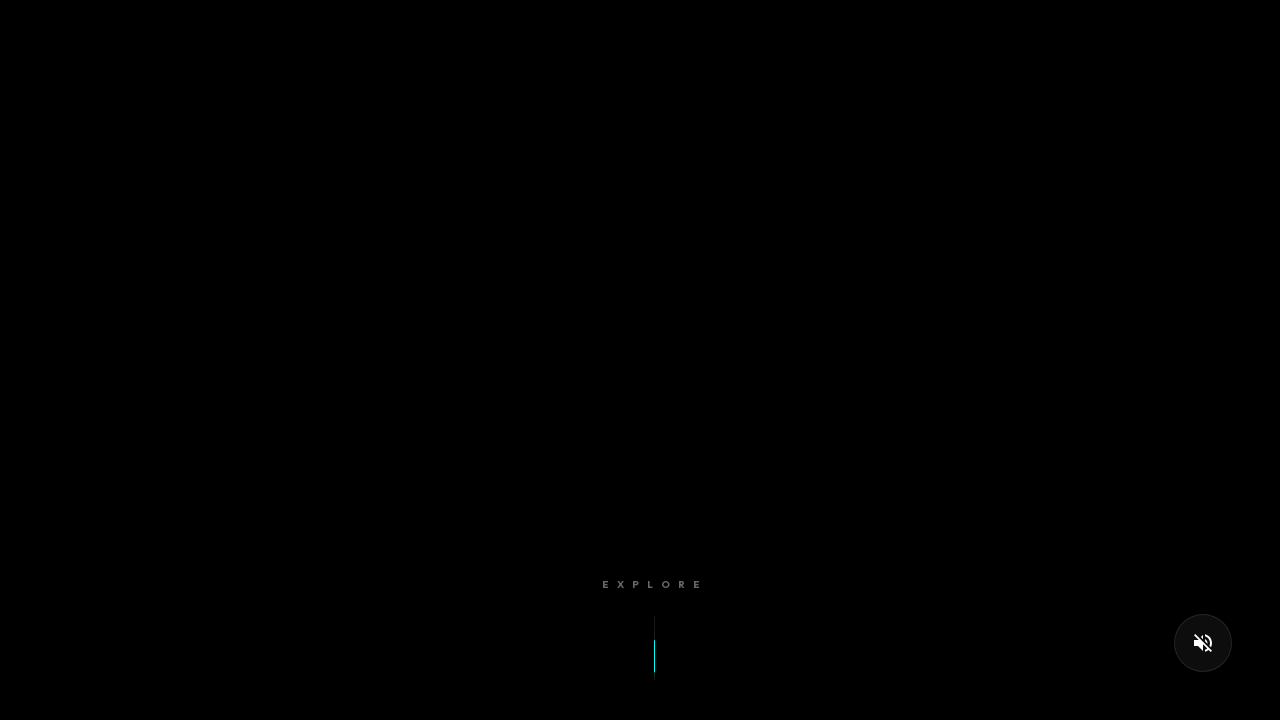

Retrieved window position coordinates using JavaScript evaluation
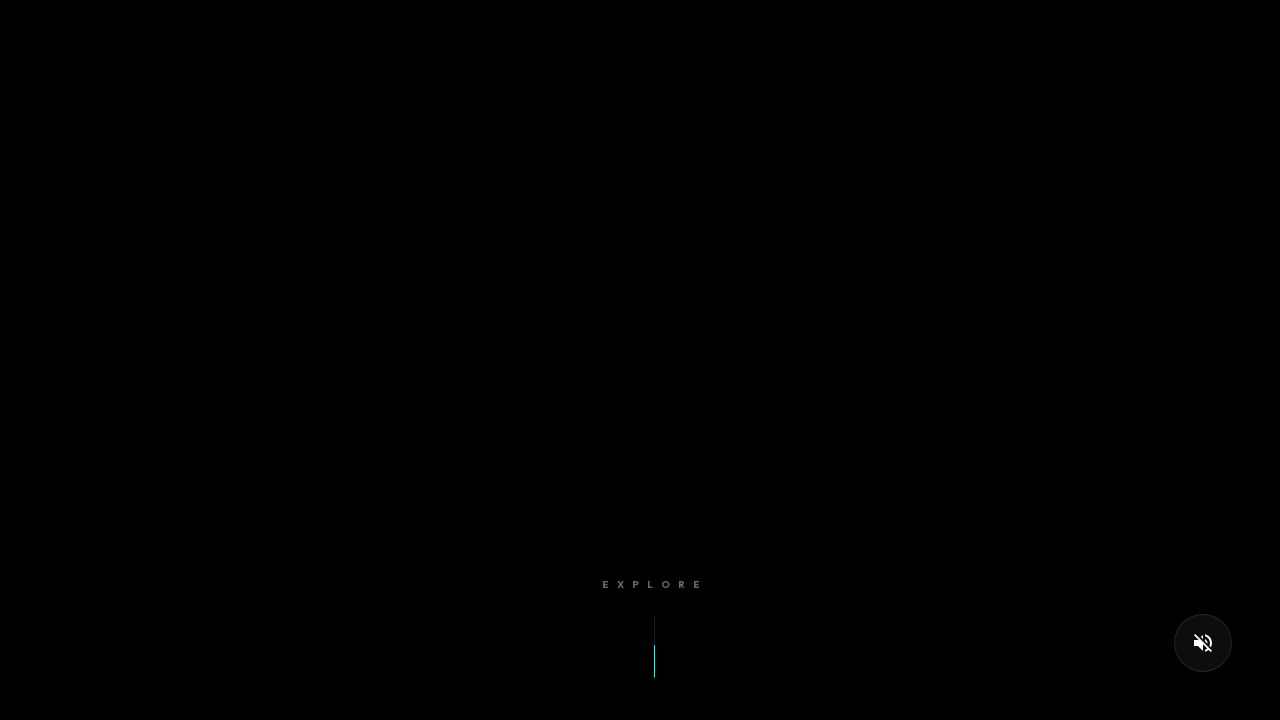

Waited 3 seconds before repositioning window
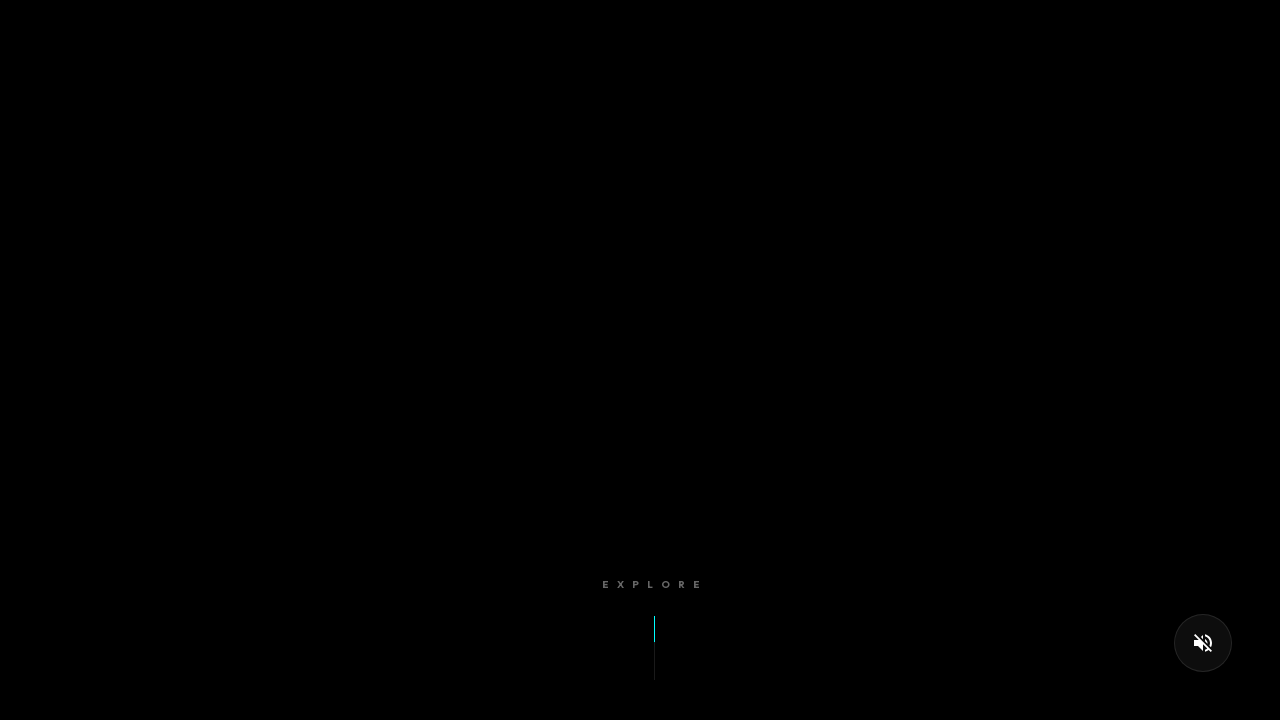

Created new CDP session for browser control
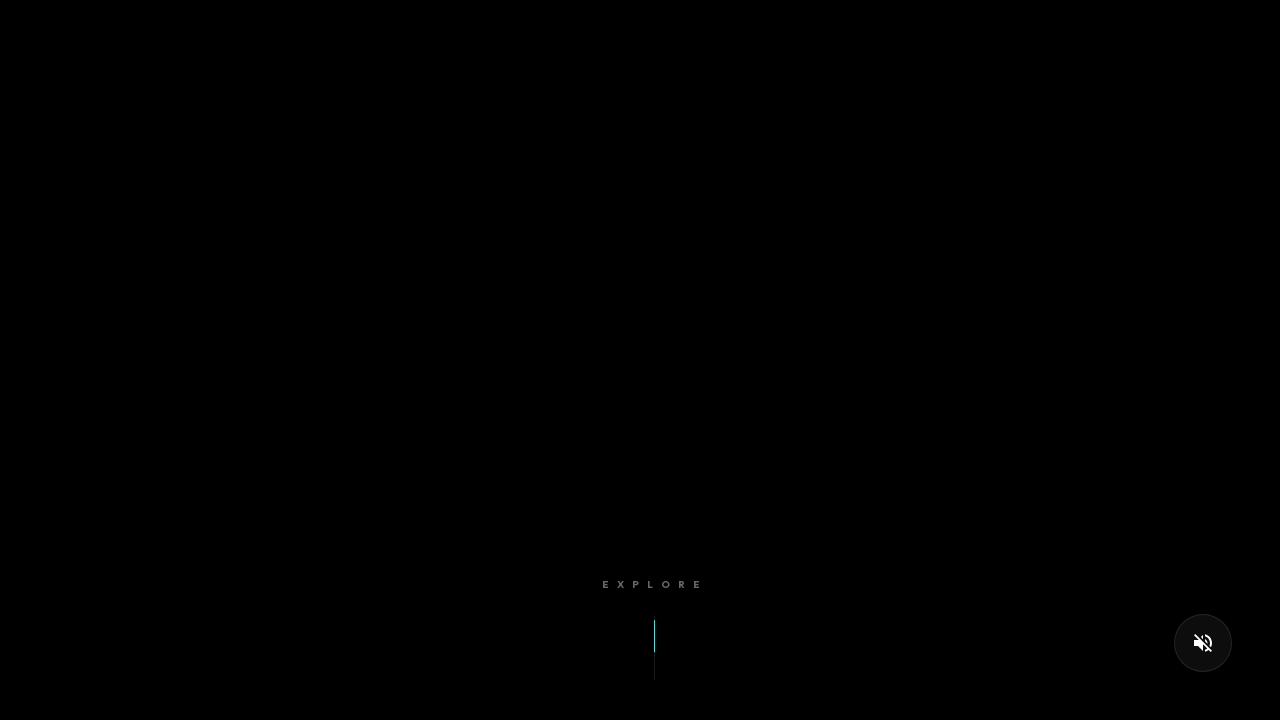

Retrieved window target information via CDP
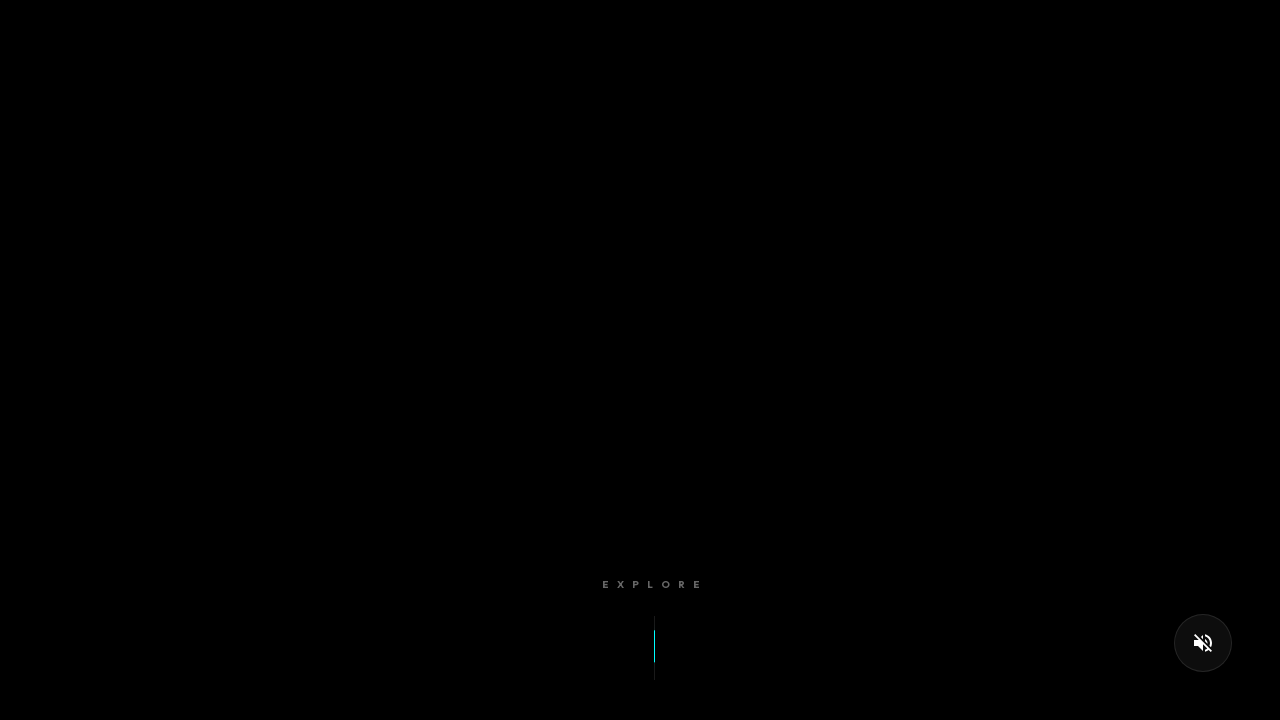

Repositioned window to coordinates (400, 20) using CDP
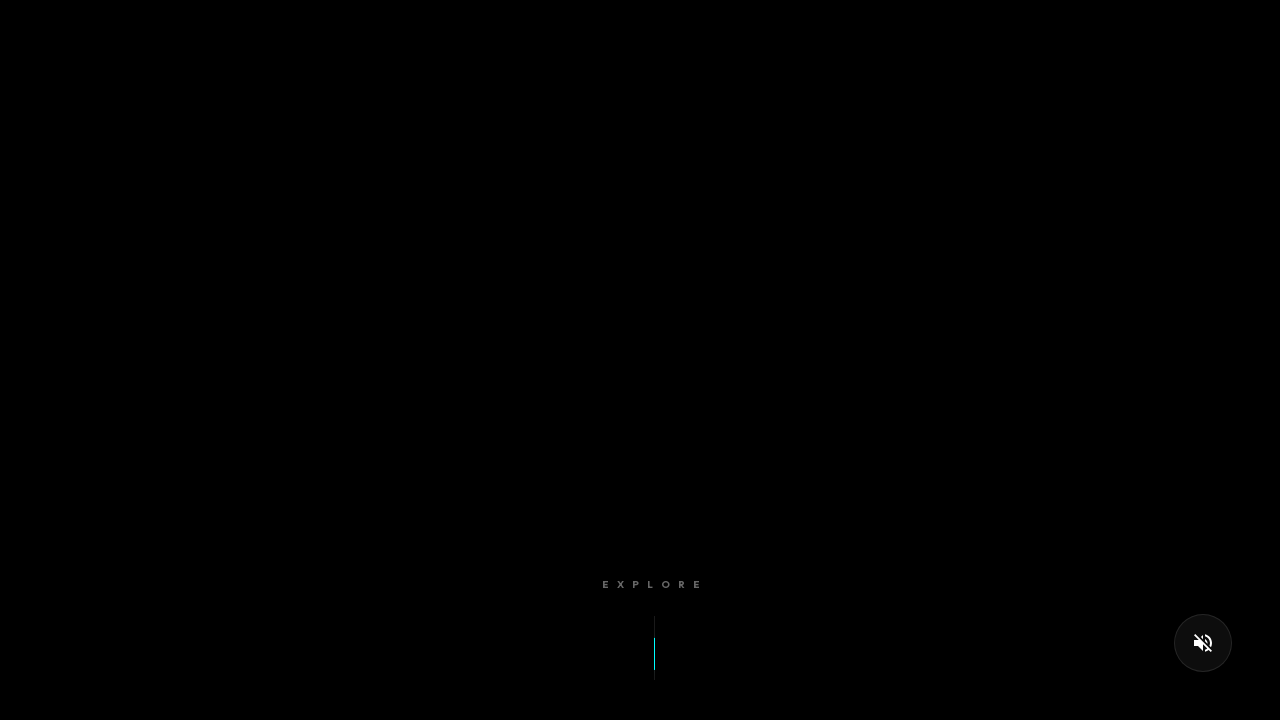

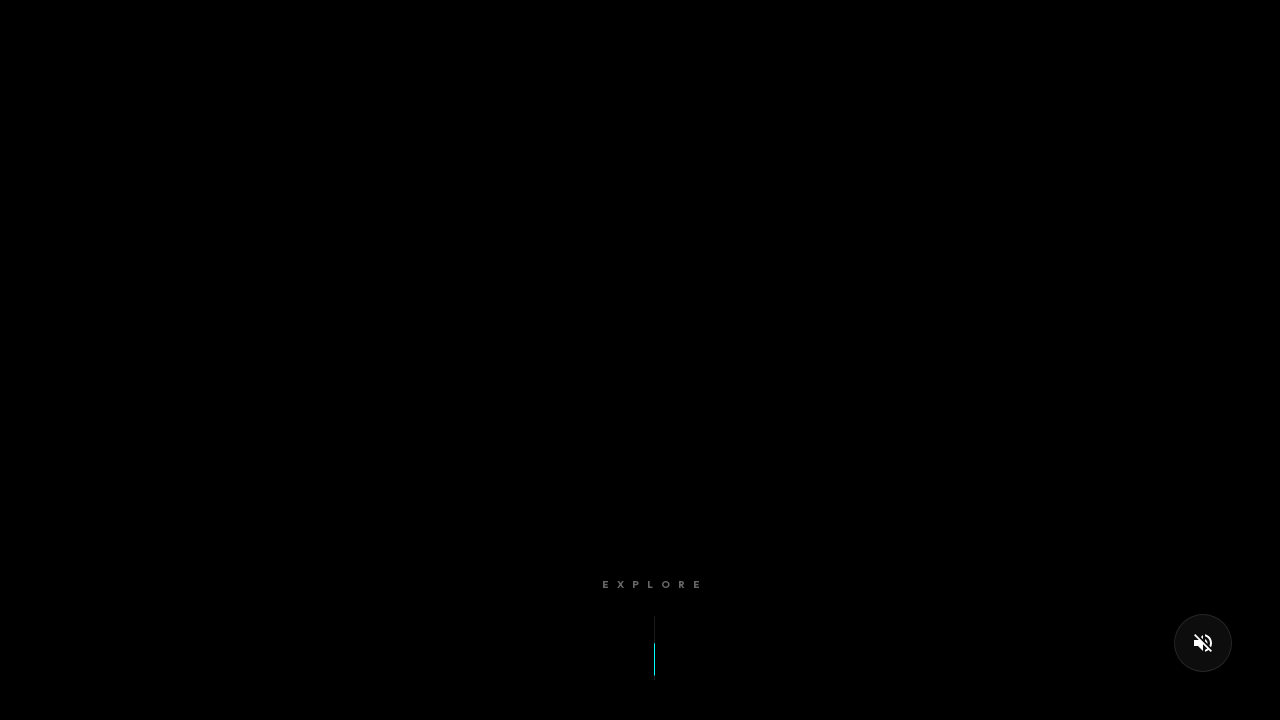